Tests the monitors category by clicking on the Monitors link and verifying that Apple monitor 24 is displayed

Starting URL: https://www.demoblaze.com/index.html

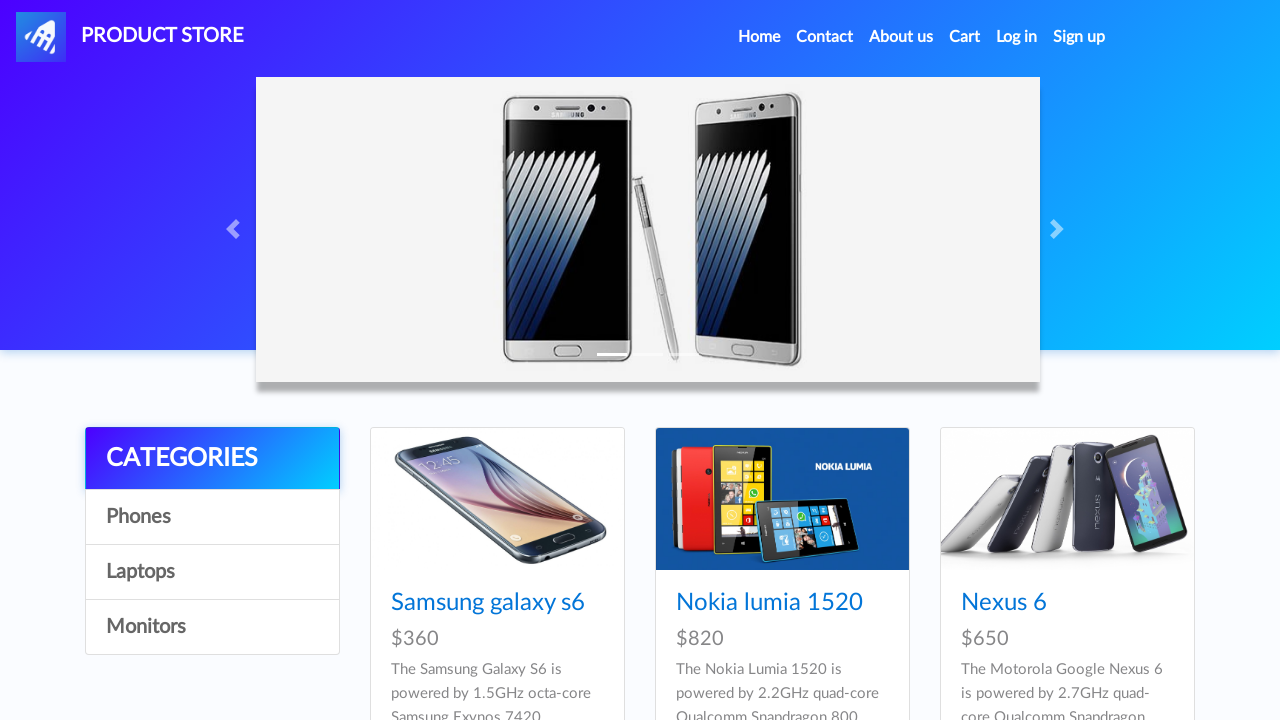

Clicked on Monitors category link at (212, 627) on xpath=//div[@class="list-group"]/a[4]
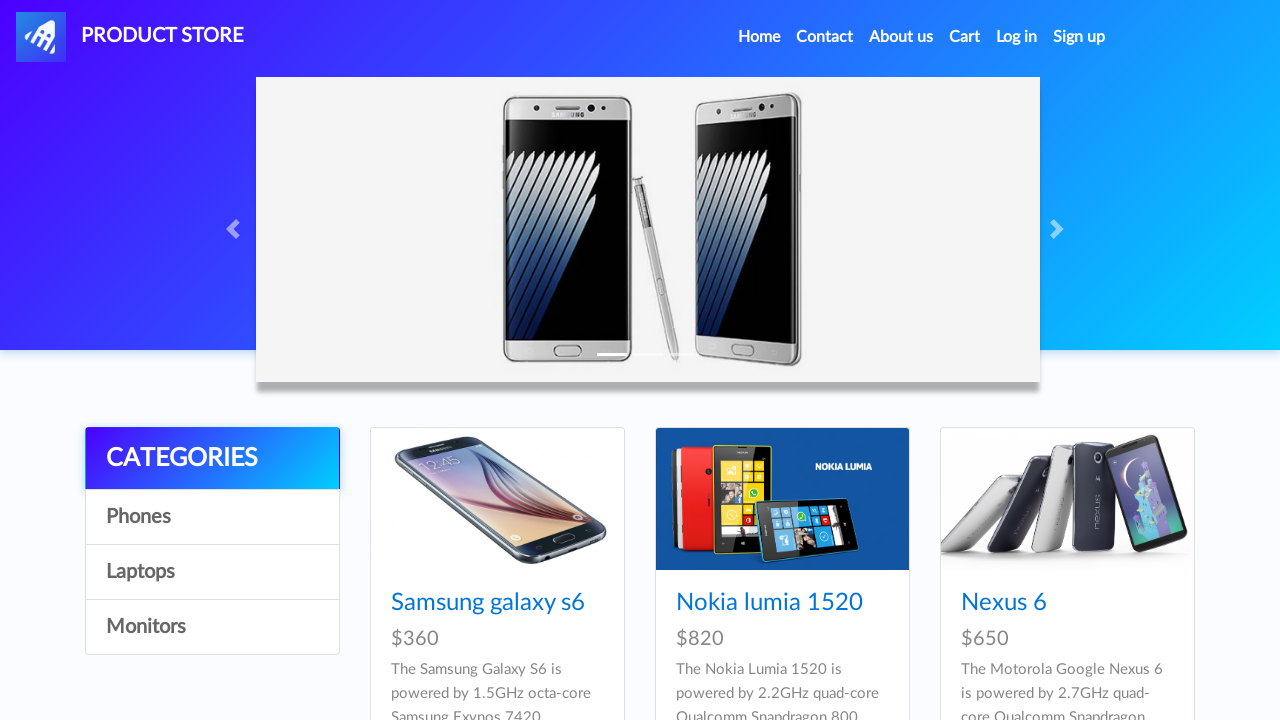

Waited for first monitor product to load
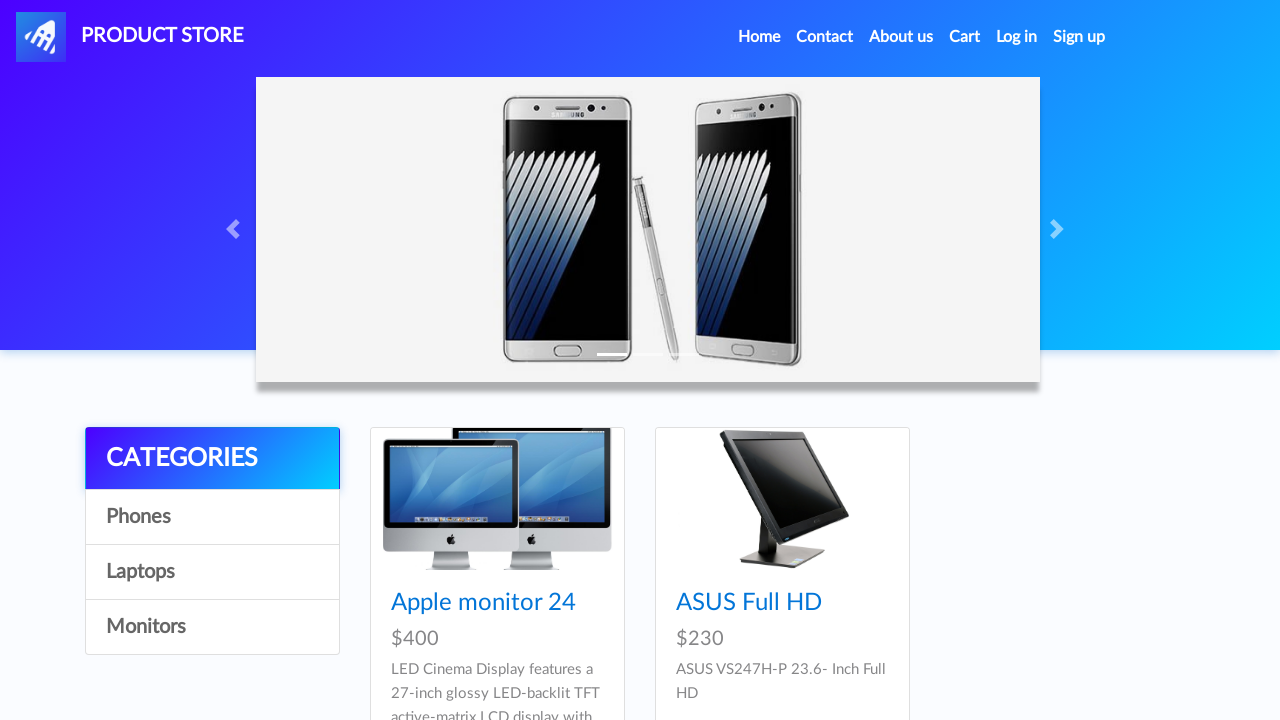

Verified that Apple monitor 24 is displayed as the first product
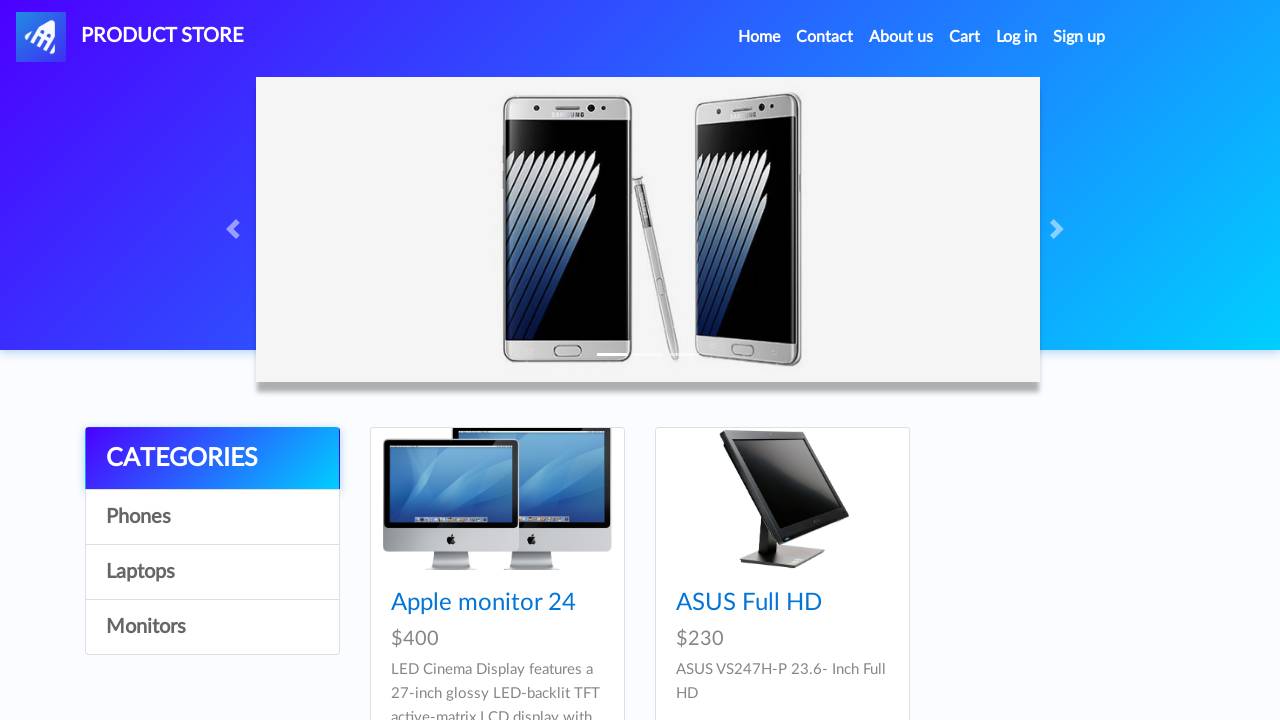

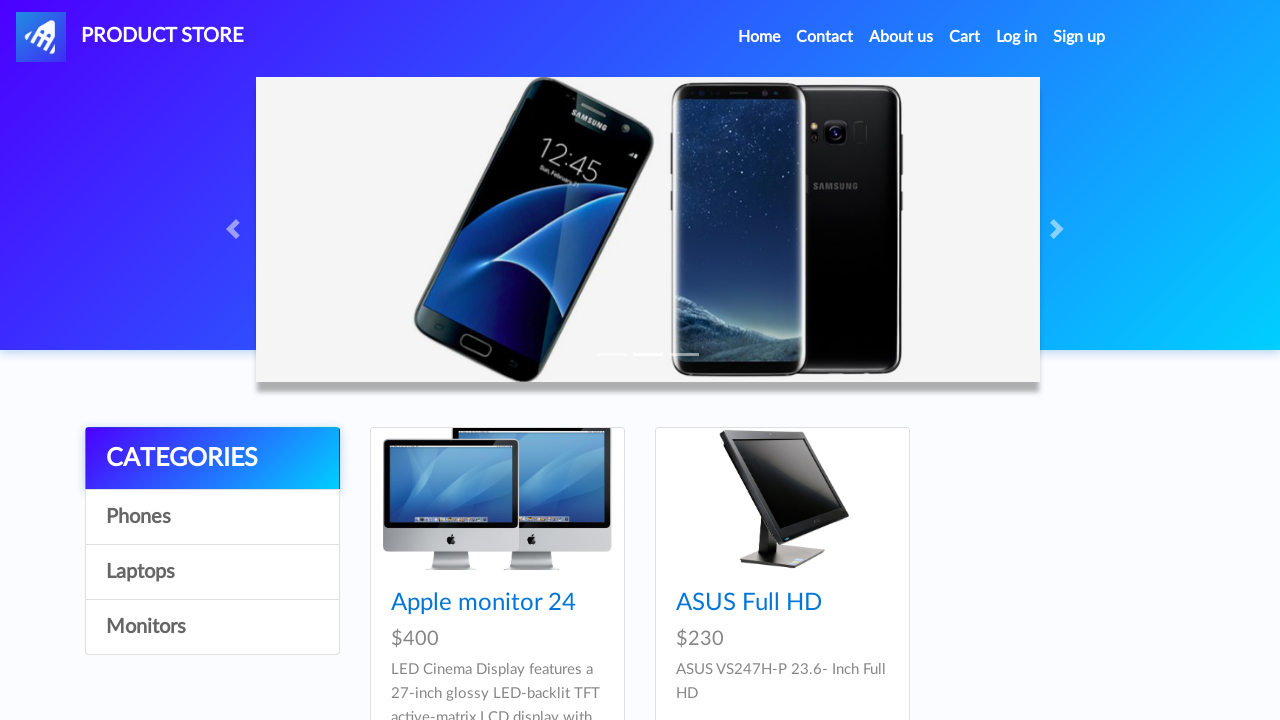